Navigates to a practice page with shadow DOM elements and enters text into a pizza name input field nested within multiple shadow roots

Starting URL: https://selectorshub.com/xpath-practice-page/

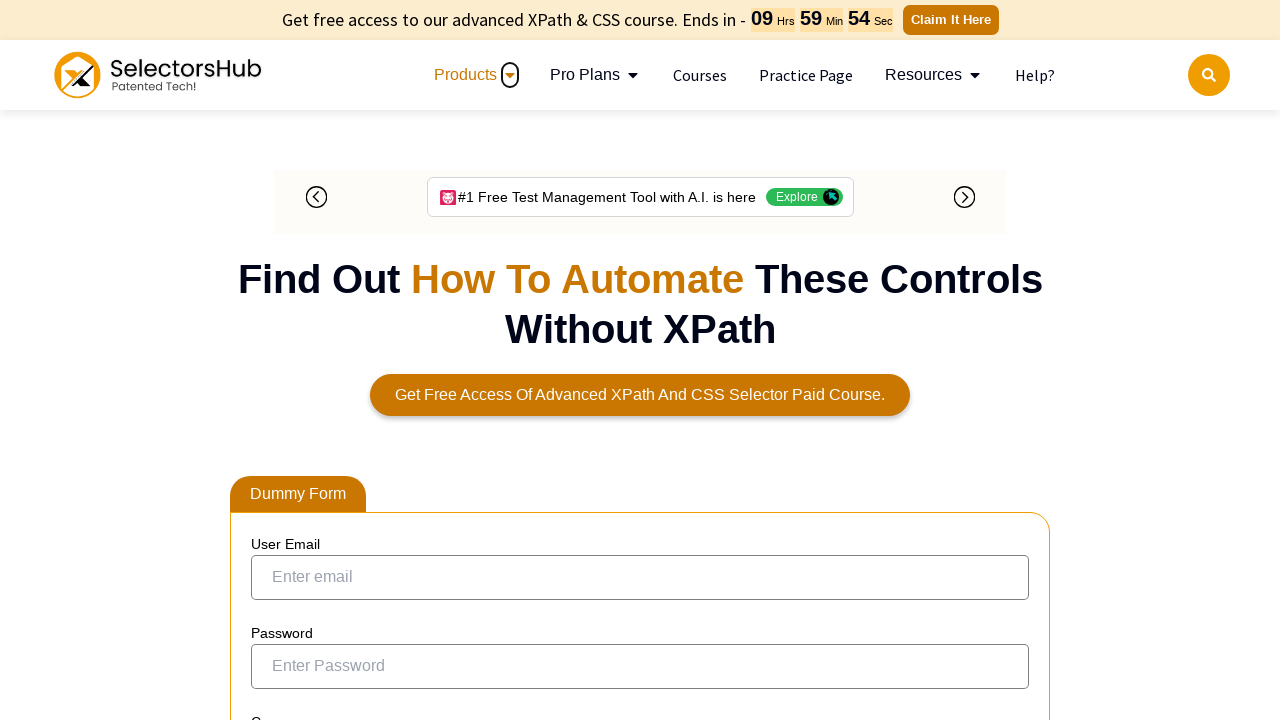

Located parent div element with class 'jackPart'
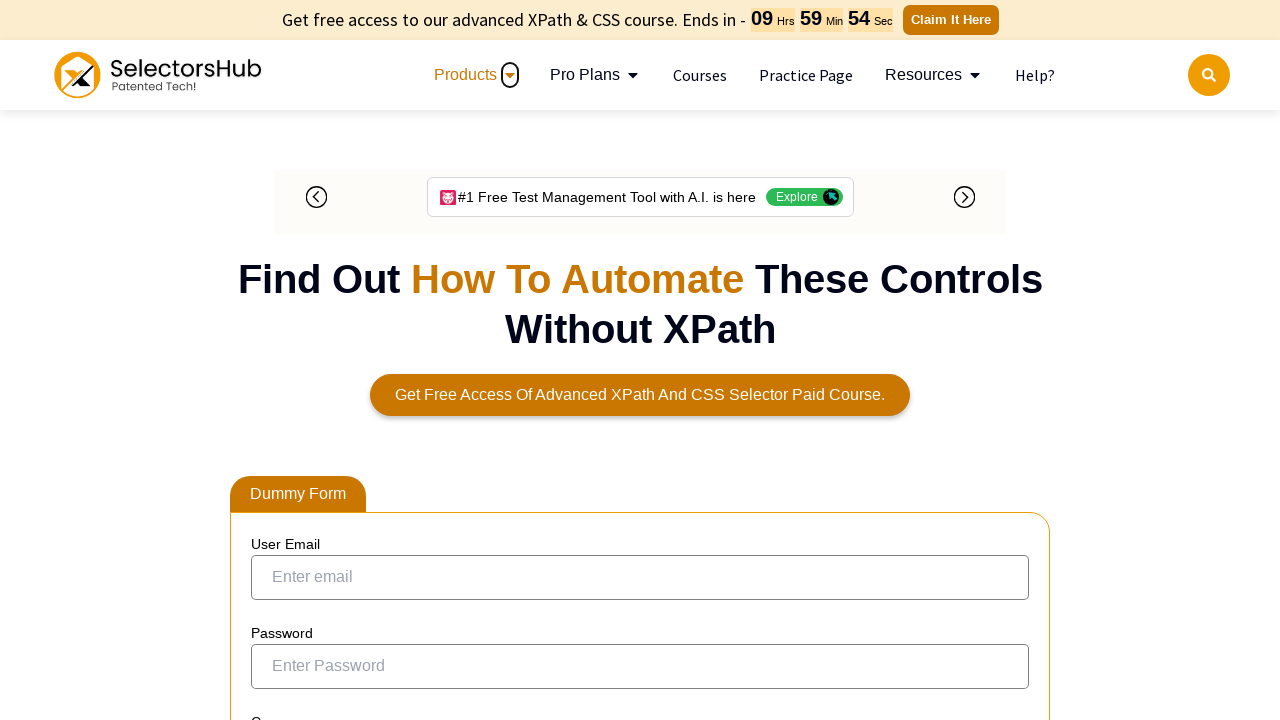

Scrolled to parent div element
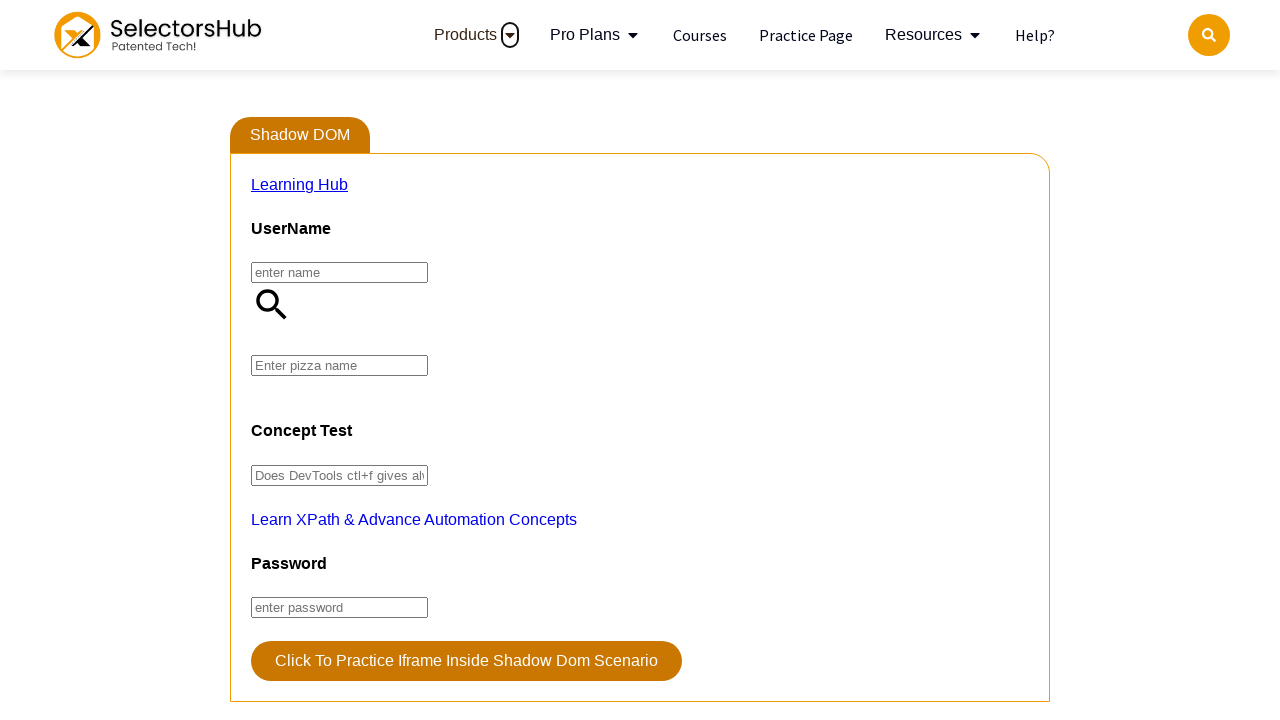

Entered 'Farmhouse' into pizza name input field through nested shadow DOM roots
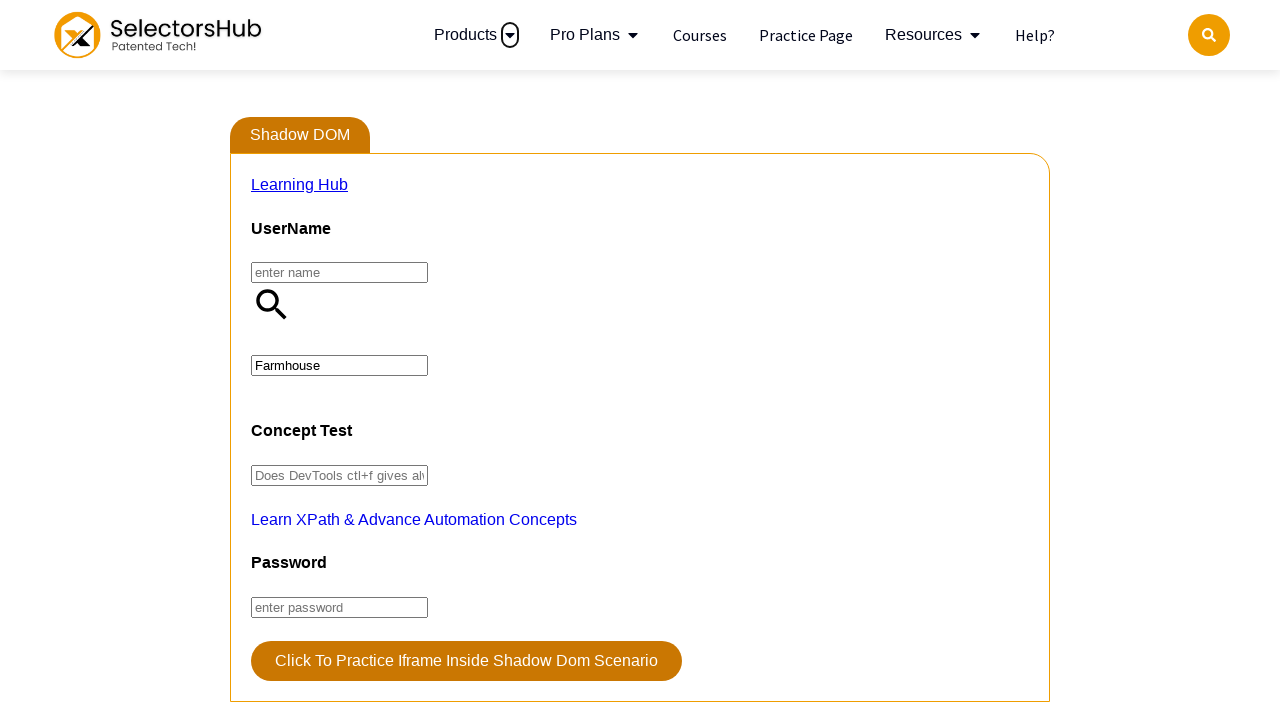

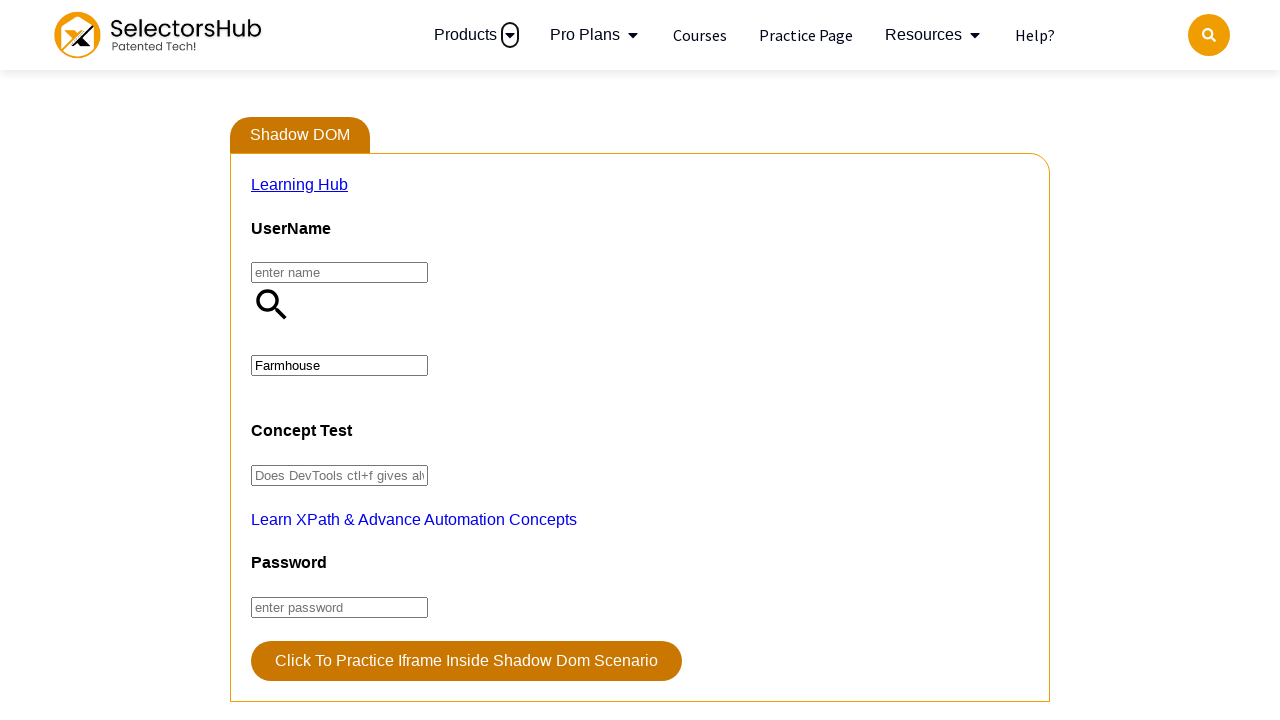